Navigates from DemoQA homepage to the text-box page and fills in the full name field using XPath selector.

Starting URL: https://demoqa.com/

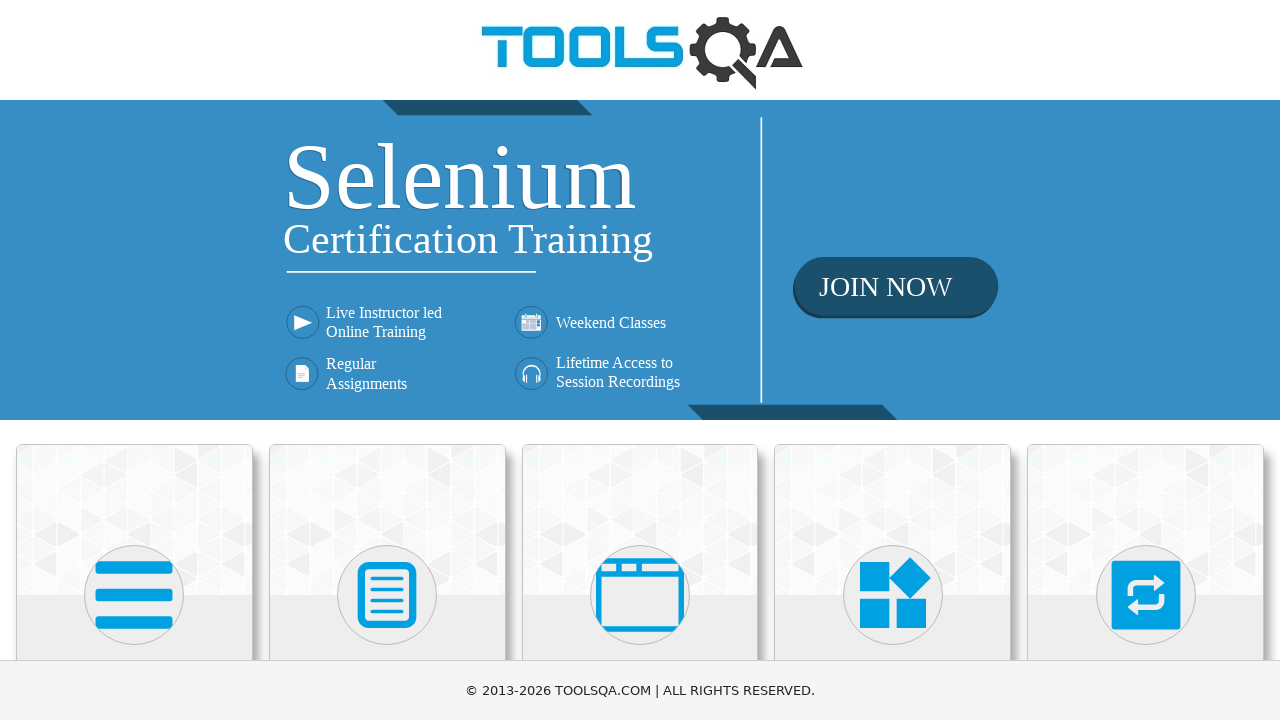

Navigated to DemoQA text-box page
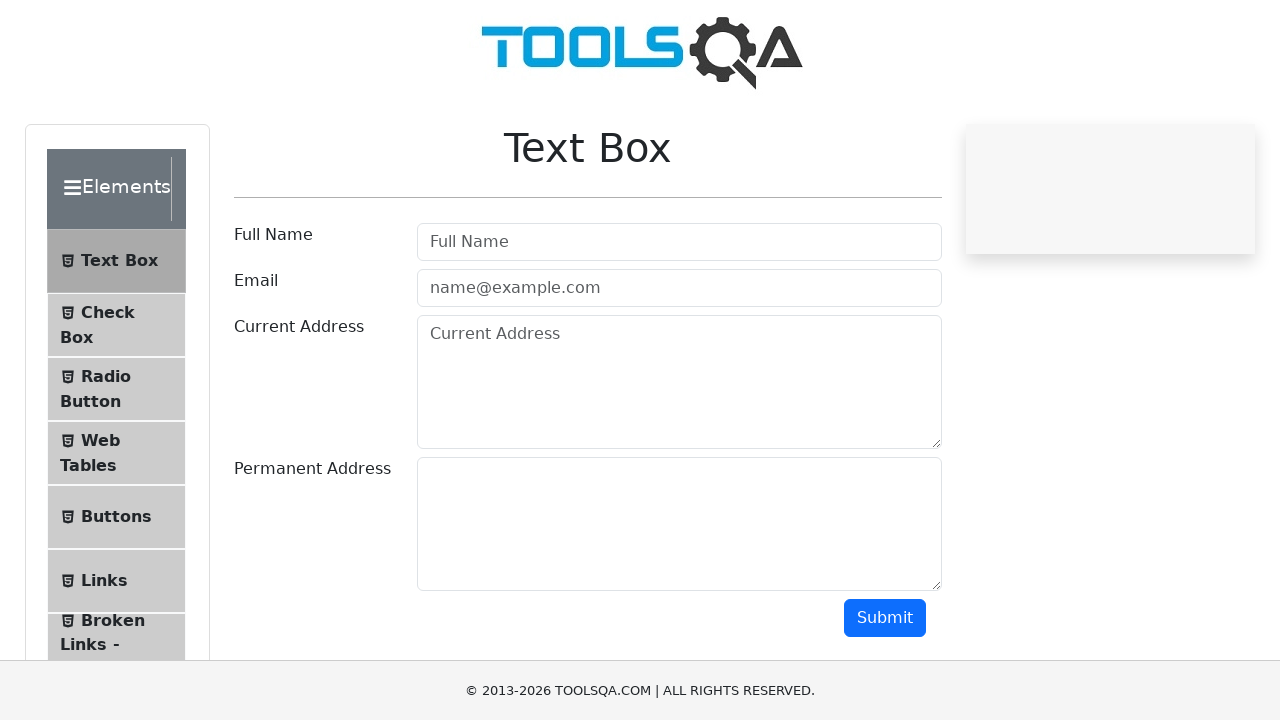

Filled full name field with 'Adam Chery' on input[placeholder='Full Name']
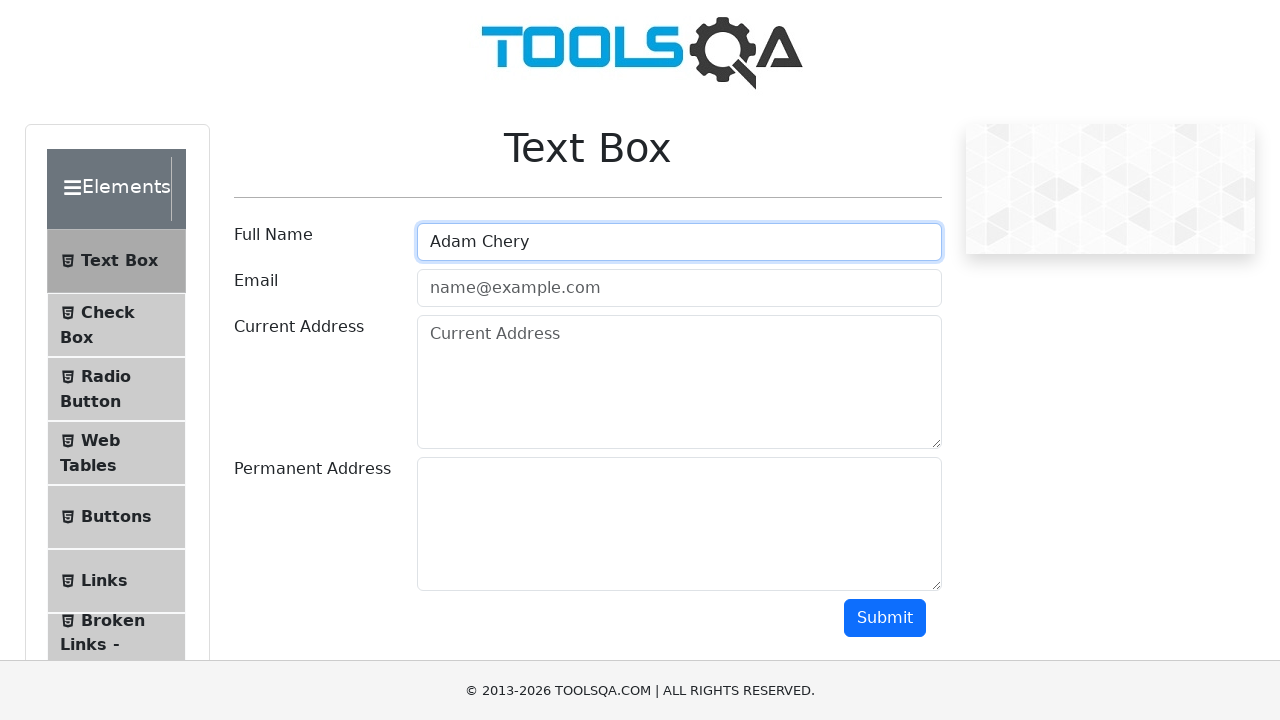

Navigated to DemoQA text-box page again
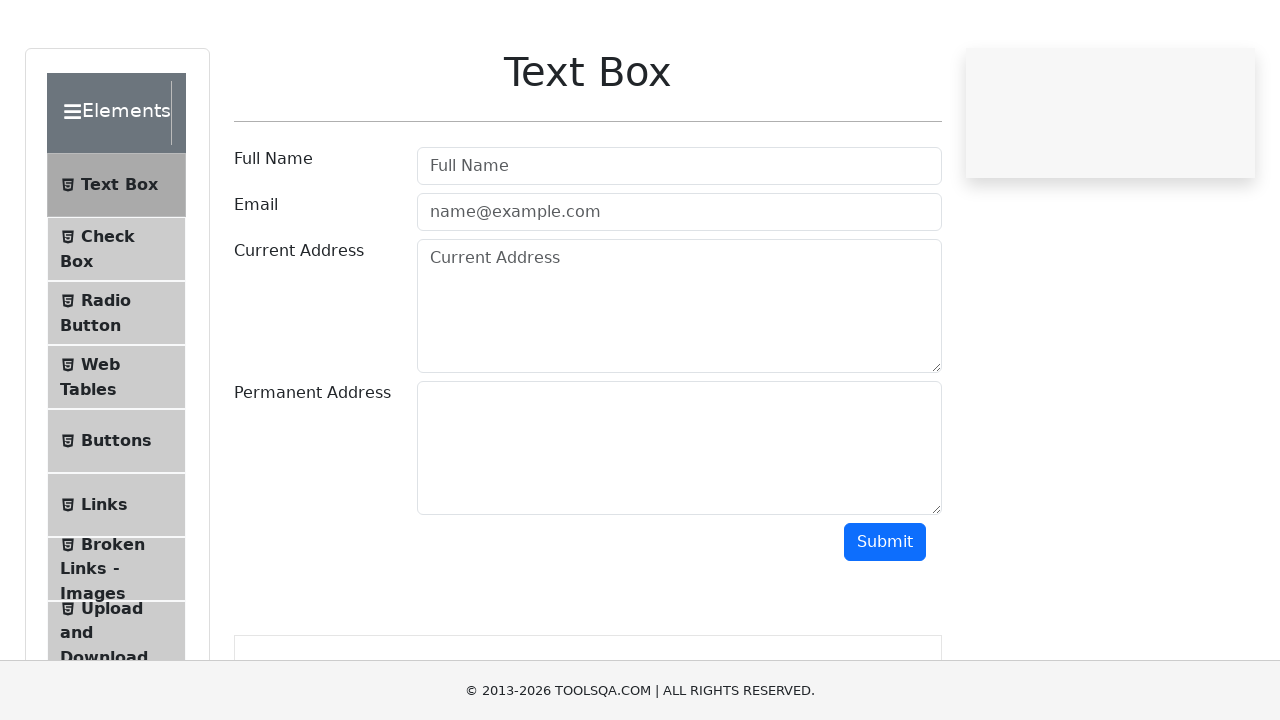

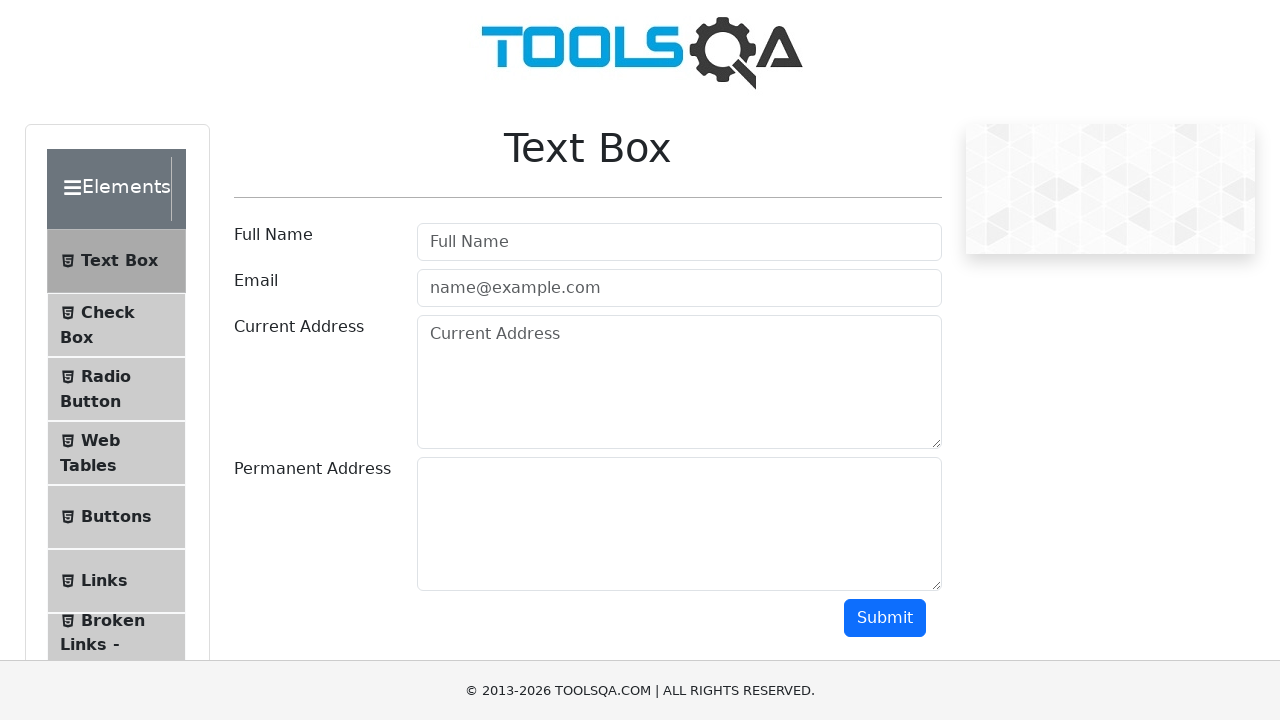